Navigates to Flipkart homepage and takes a screenshot of the page

Starting URL: https://www.flipkart.com/

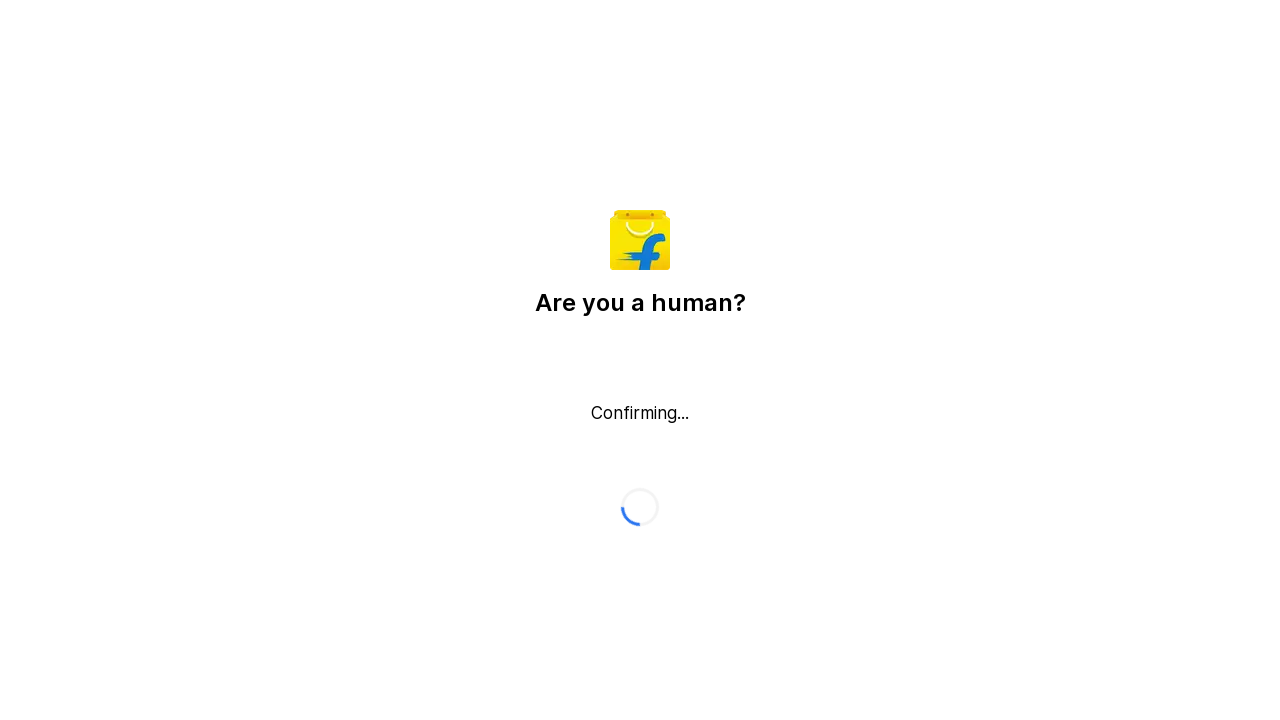

Waited for Flipkart homepage to load completely (networkidle state)
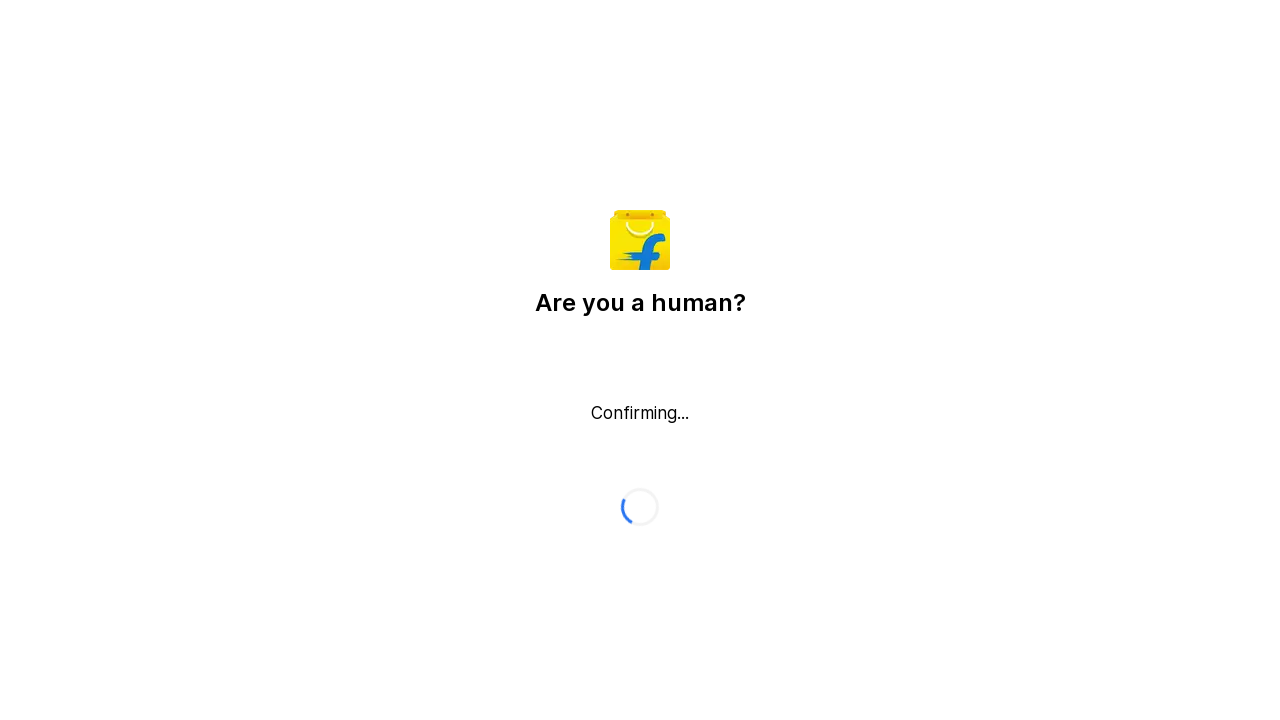

Additional 1 second wait for page stability
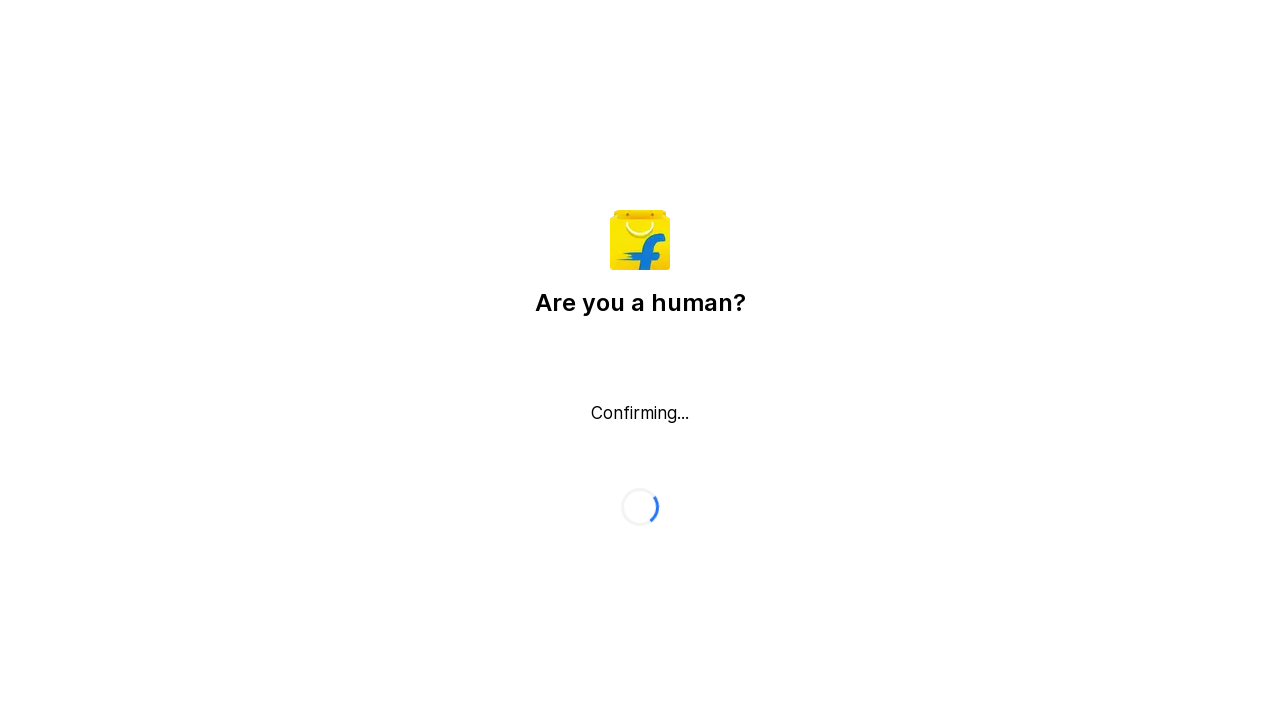

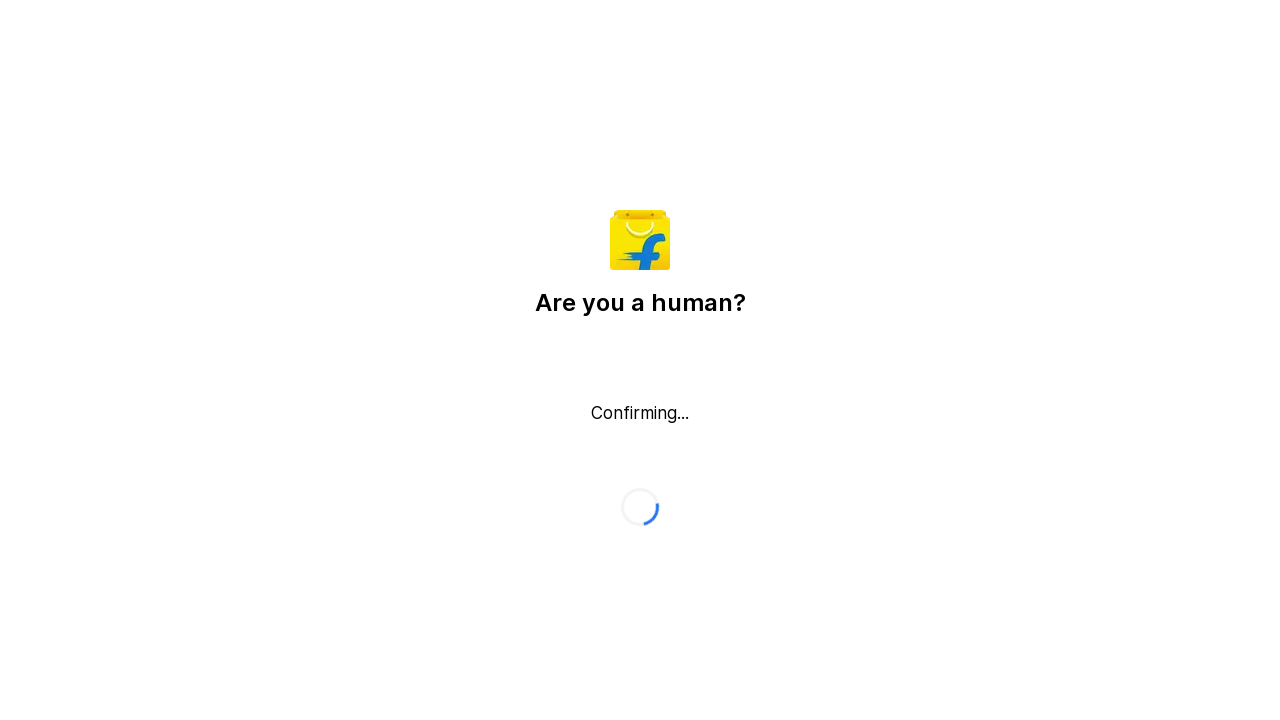